Retrieves a value from an image attribute, calculates a mathematical function, fills the answer in a form, and submits it with checkbox and radio button selections

Starting URL: http://suninjuly.github.io/get_attribute.html

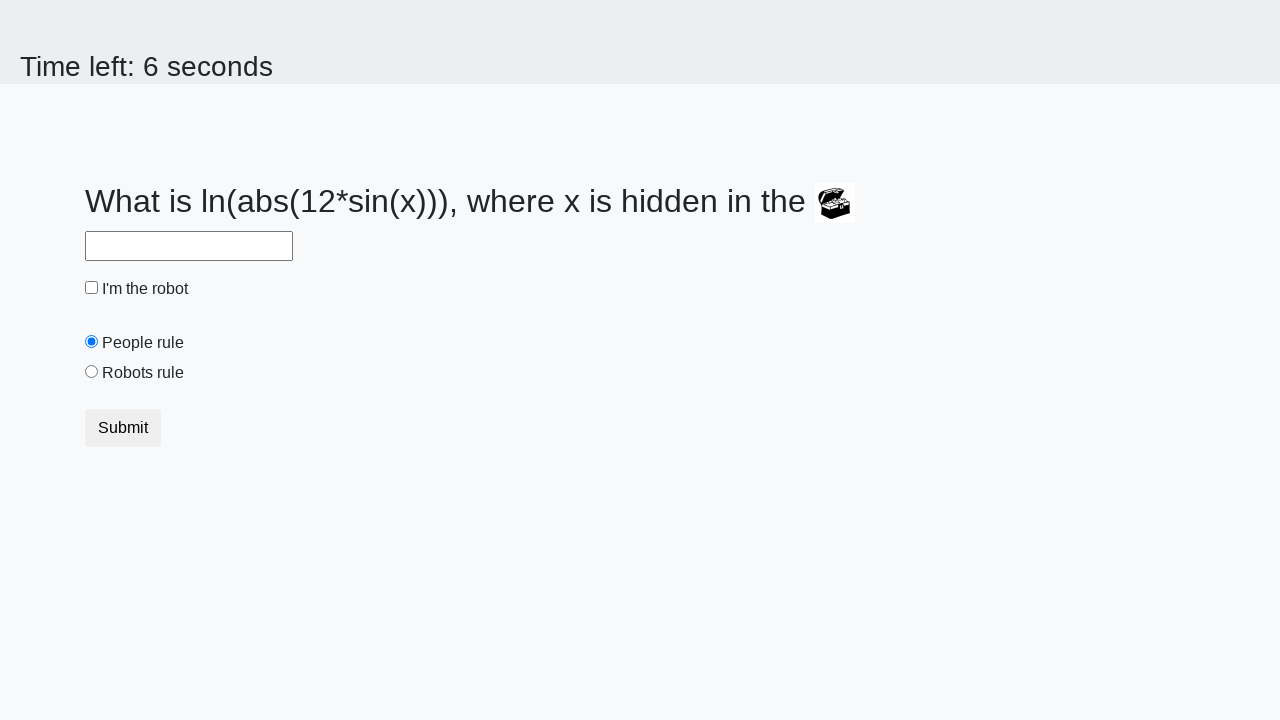

Located the image element containing the valuex attribute
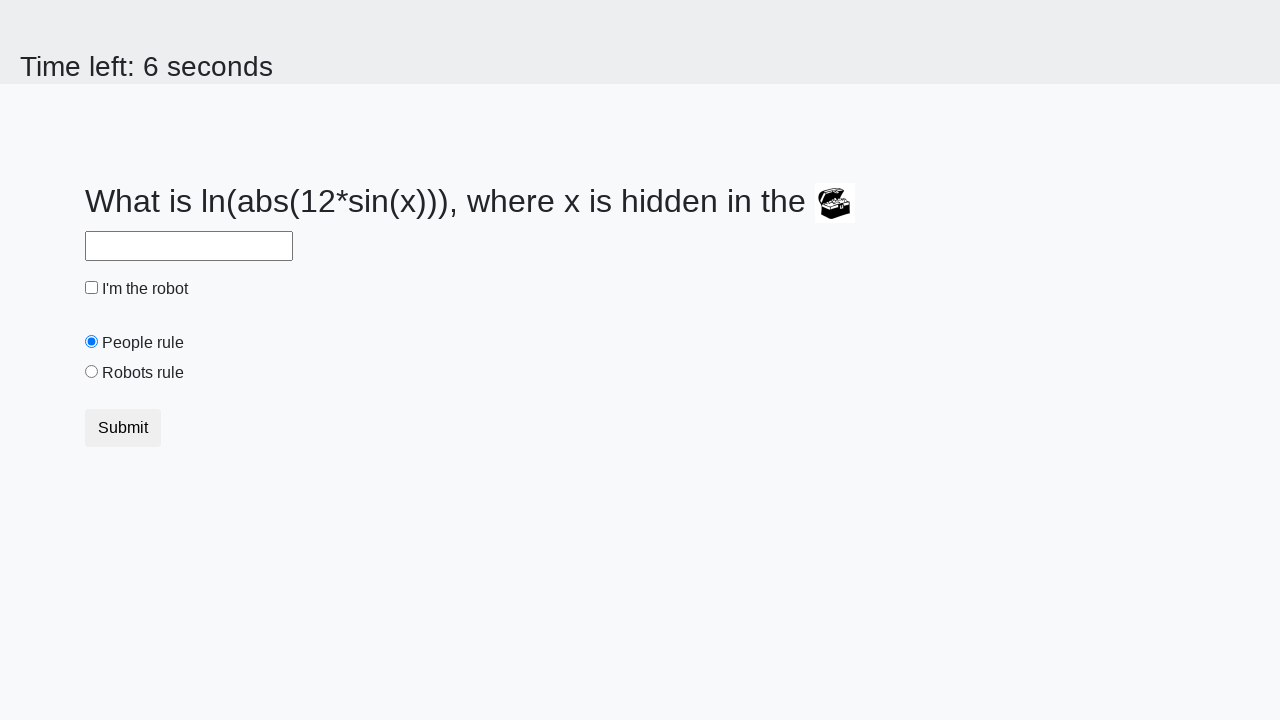

Retrieved valuex attribute from image: 318
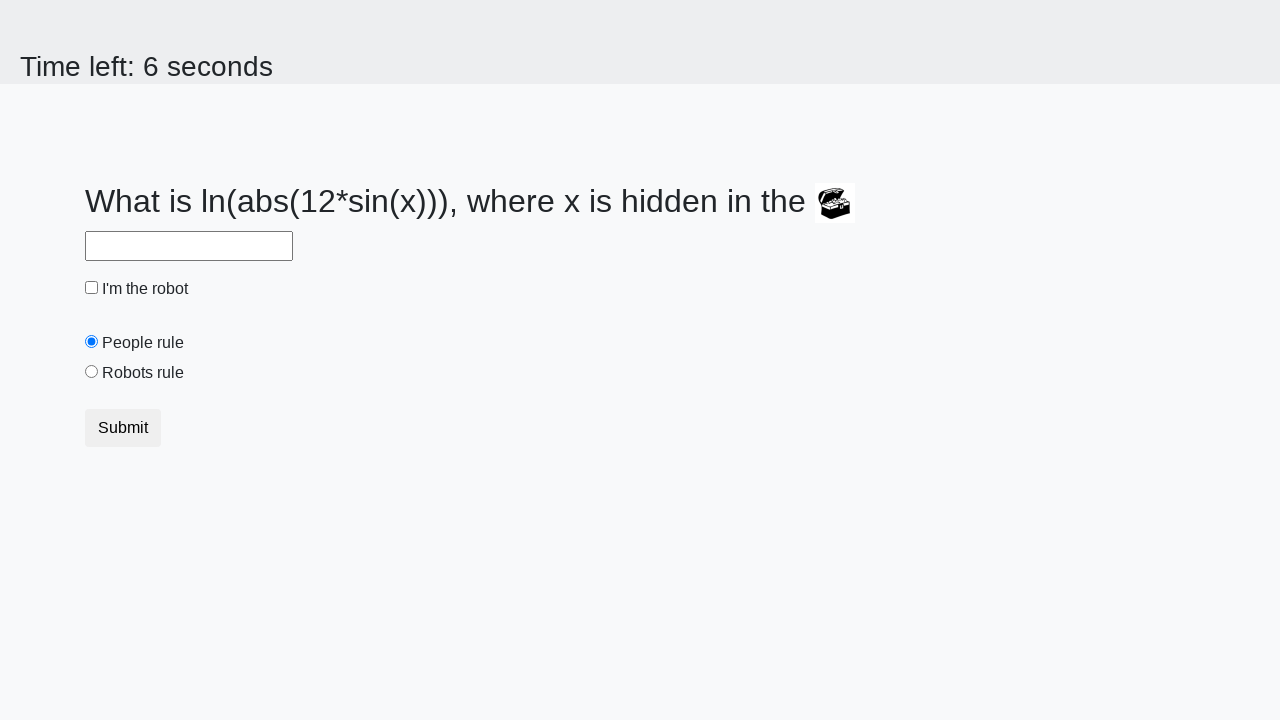

Calculated mathematical function result: 2.044168507501203
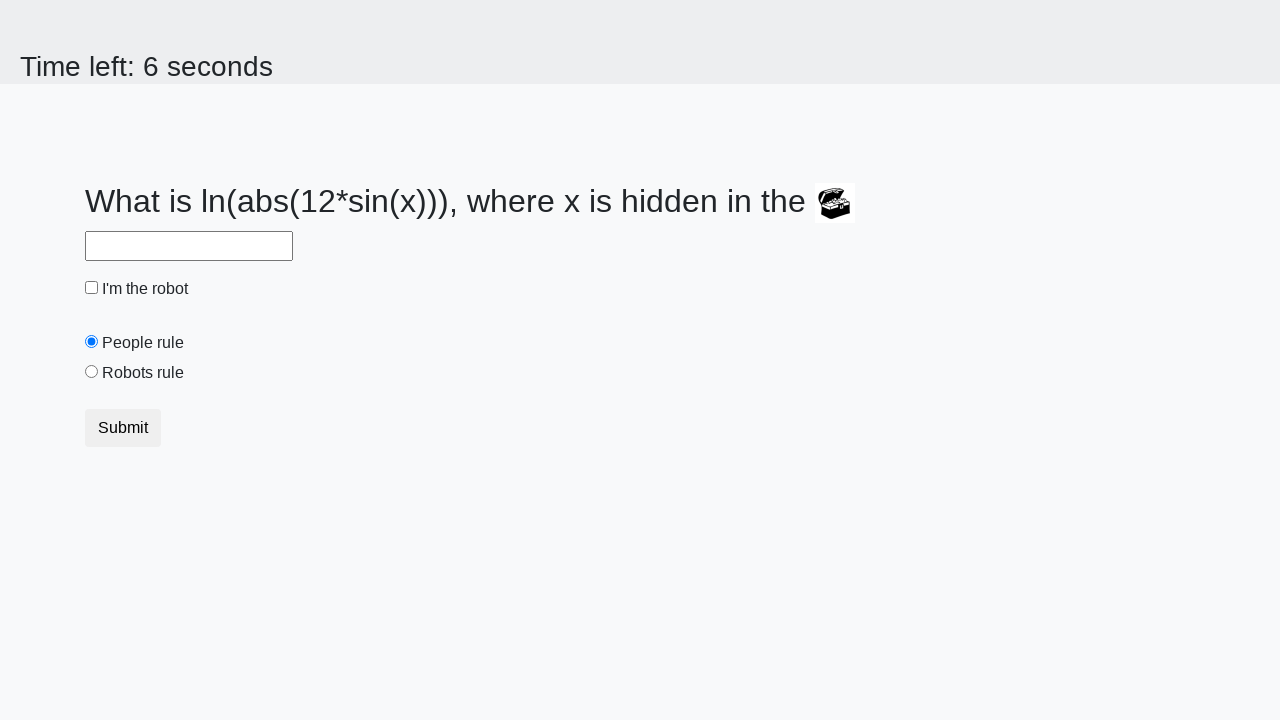

Filled answer field with calculated value: 2.044168507501203 on #answer
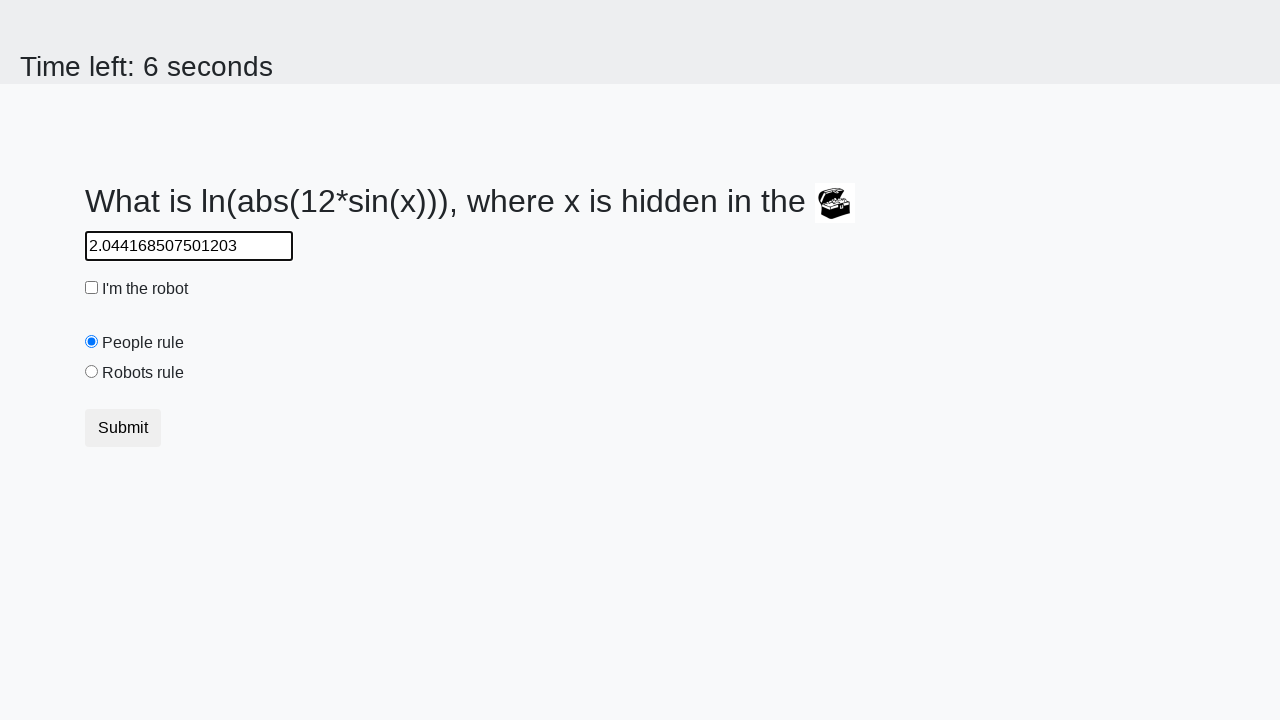

Checked the robot checkbox at (92, 288) on #robotCheckbox
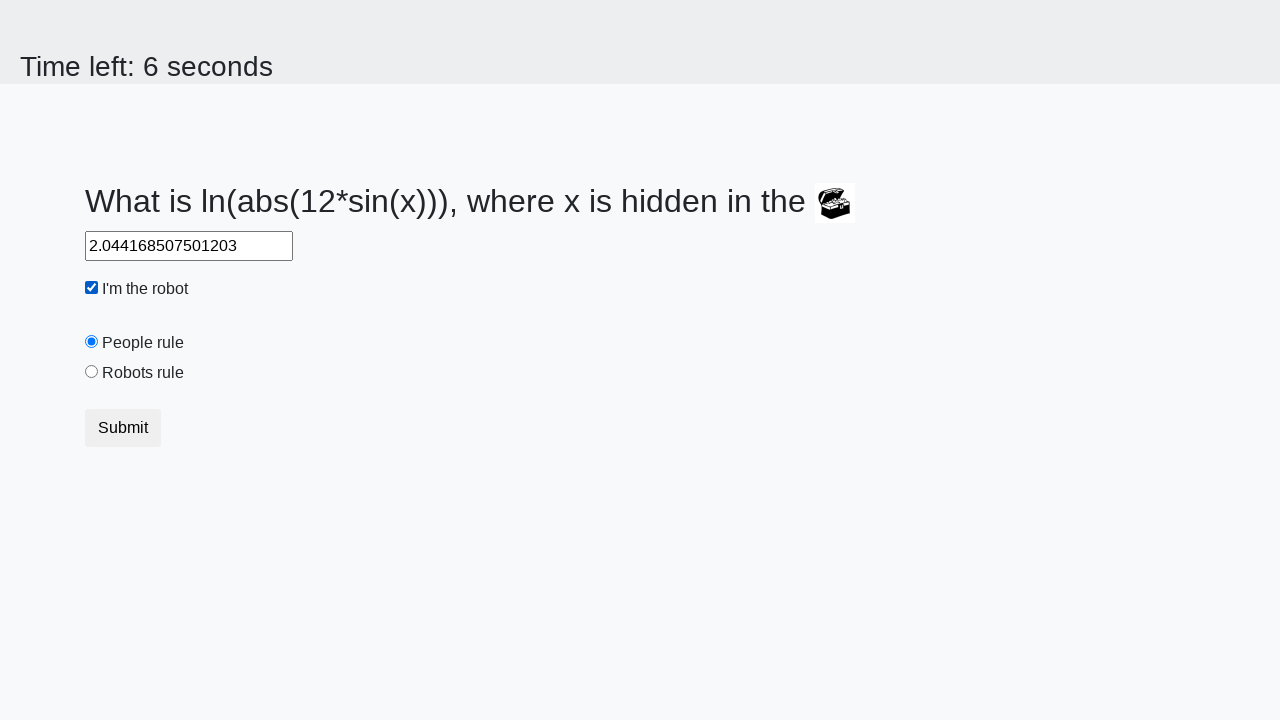

Selected the robots rule radio button at (92, 372) on #robotsRule
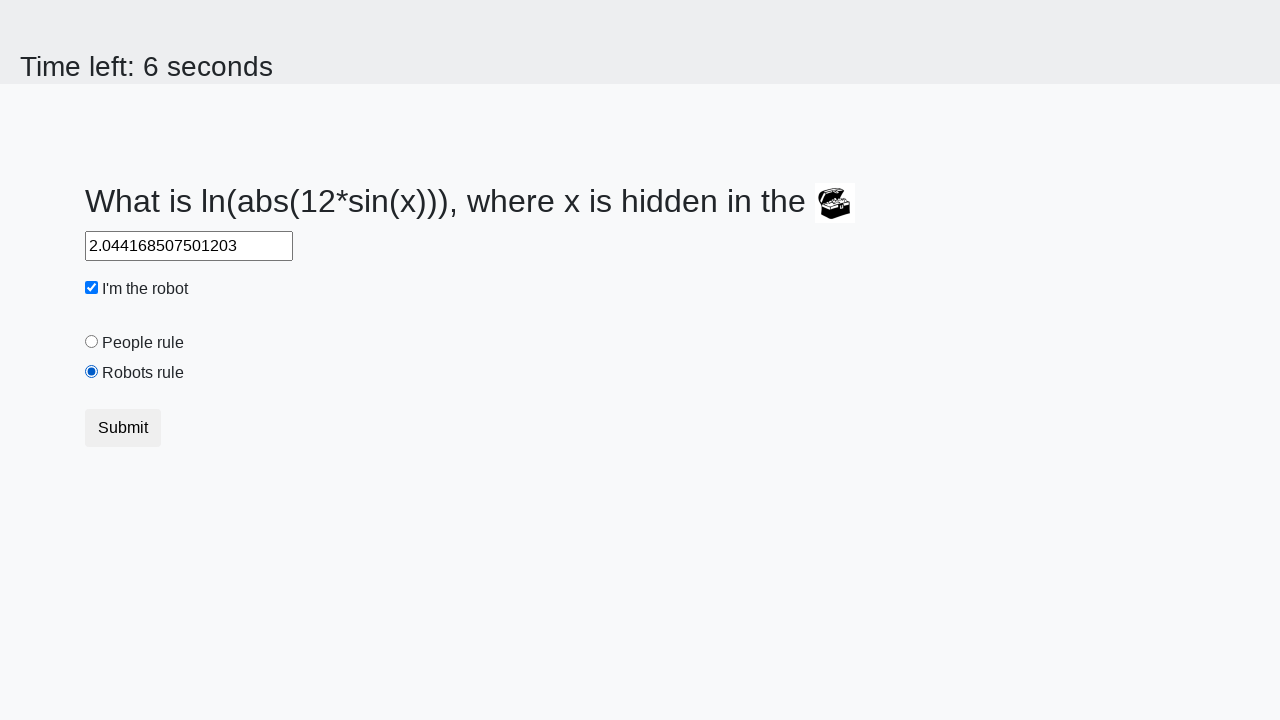

Clicked submit button to submit the form at (123, 428) on button[type='submit']
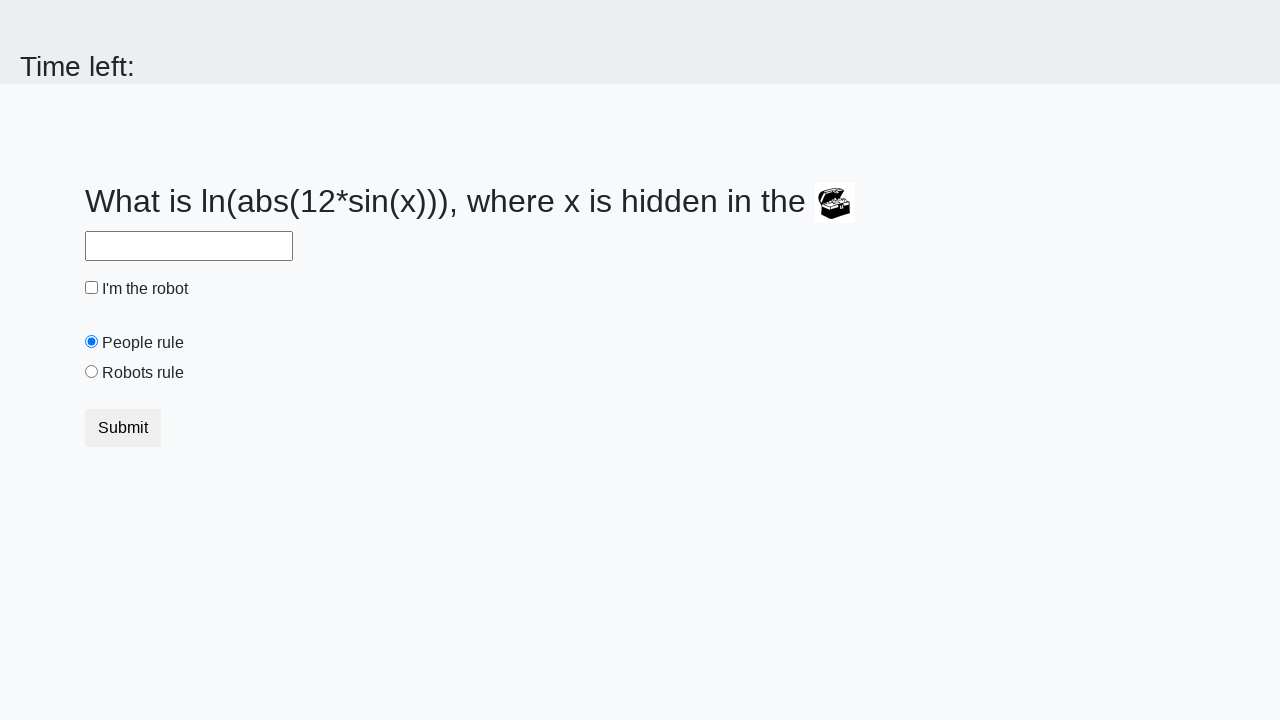

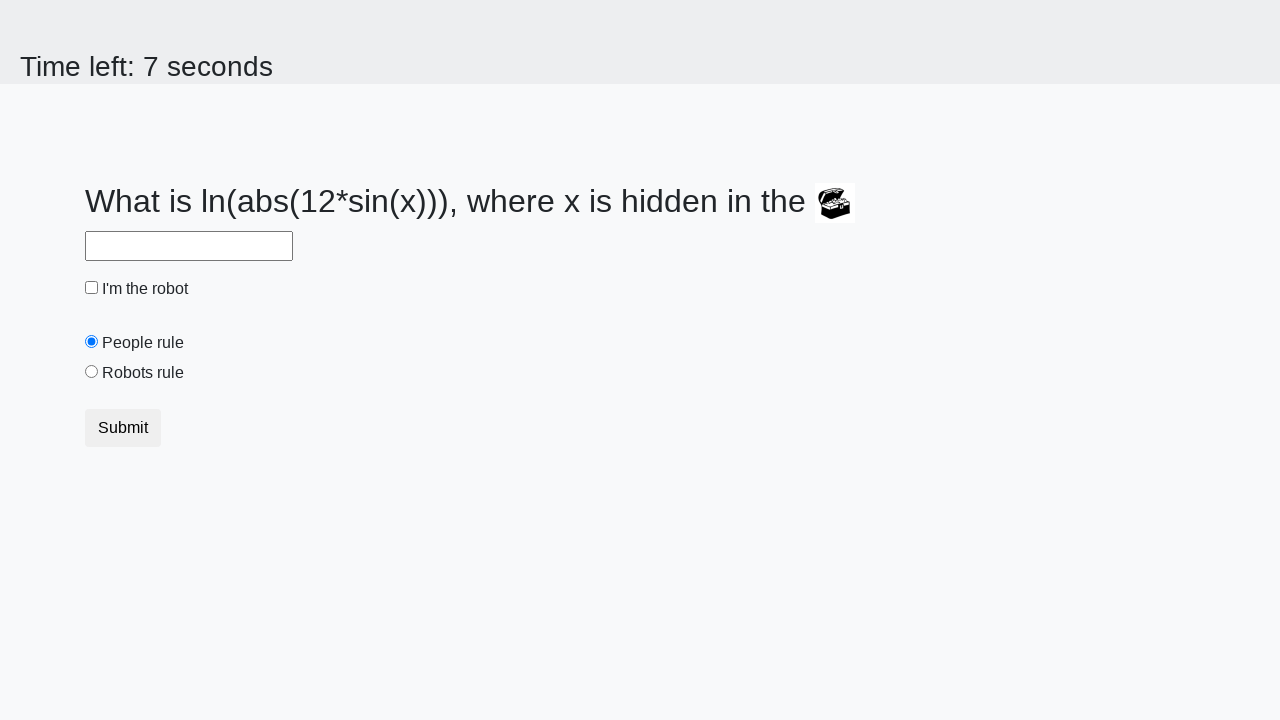